Tests registration form by filling in first name, last name, and email fields, then submitting the form and verifying successful registration message

Starting URL: http://suninjuly.github.io/registration1.html

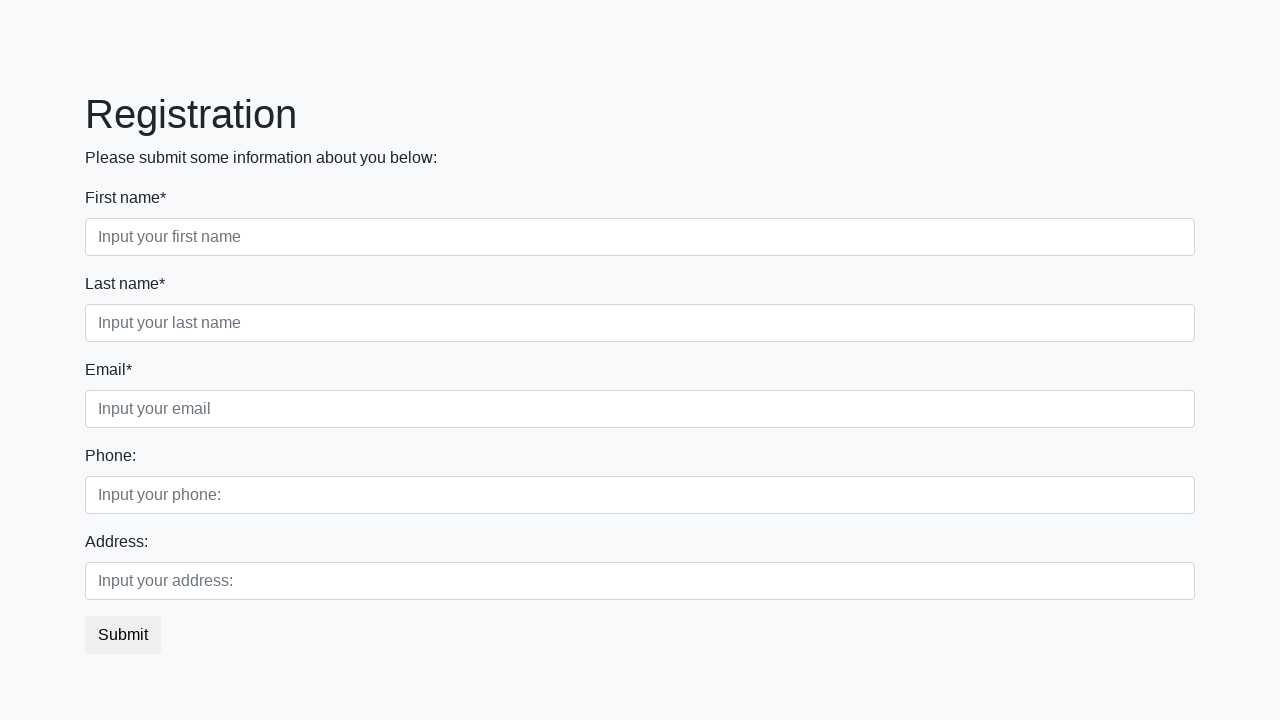

Filled first name field with 'Ivan' on input[placeholder='Input your first name']
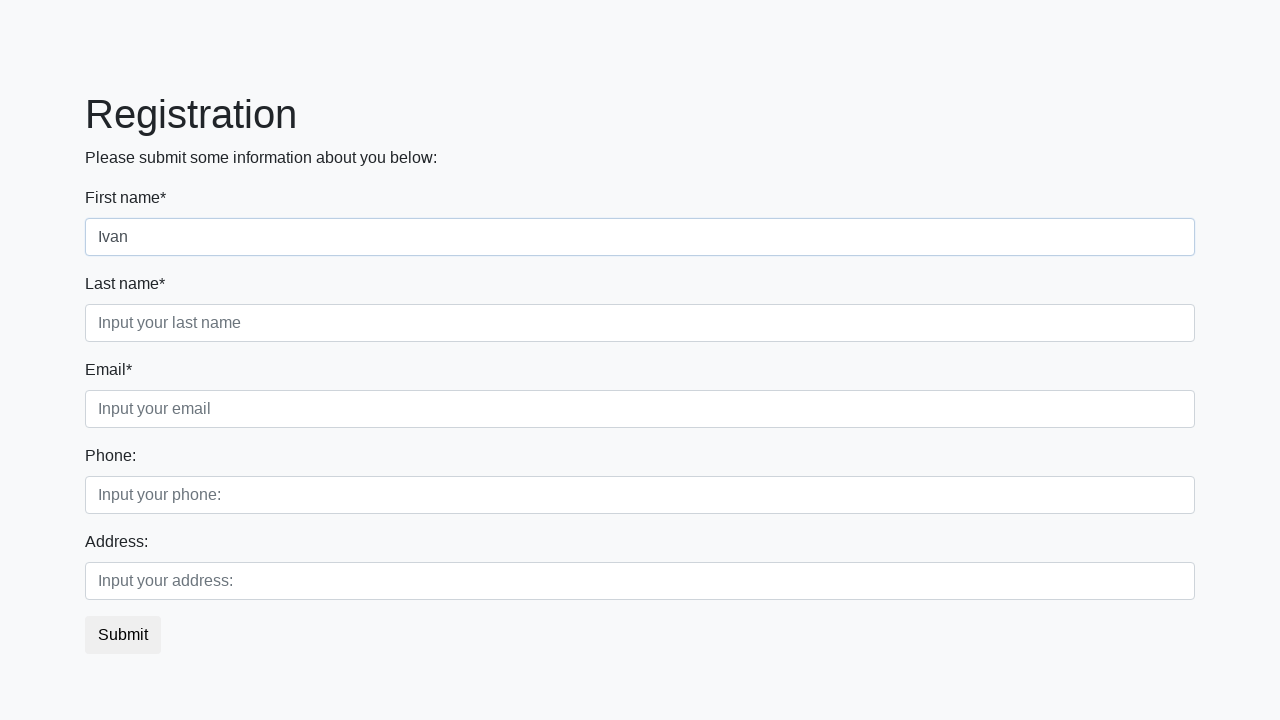

Filled last name field with 'Petrov' on input[placeholder='Input your last name']
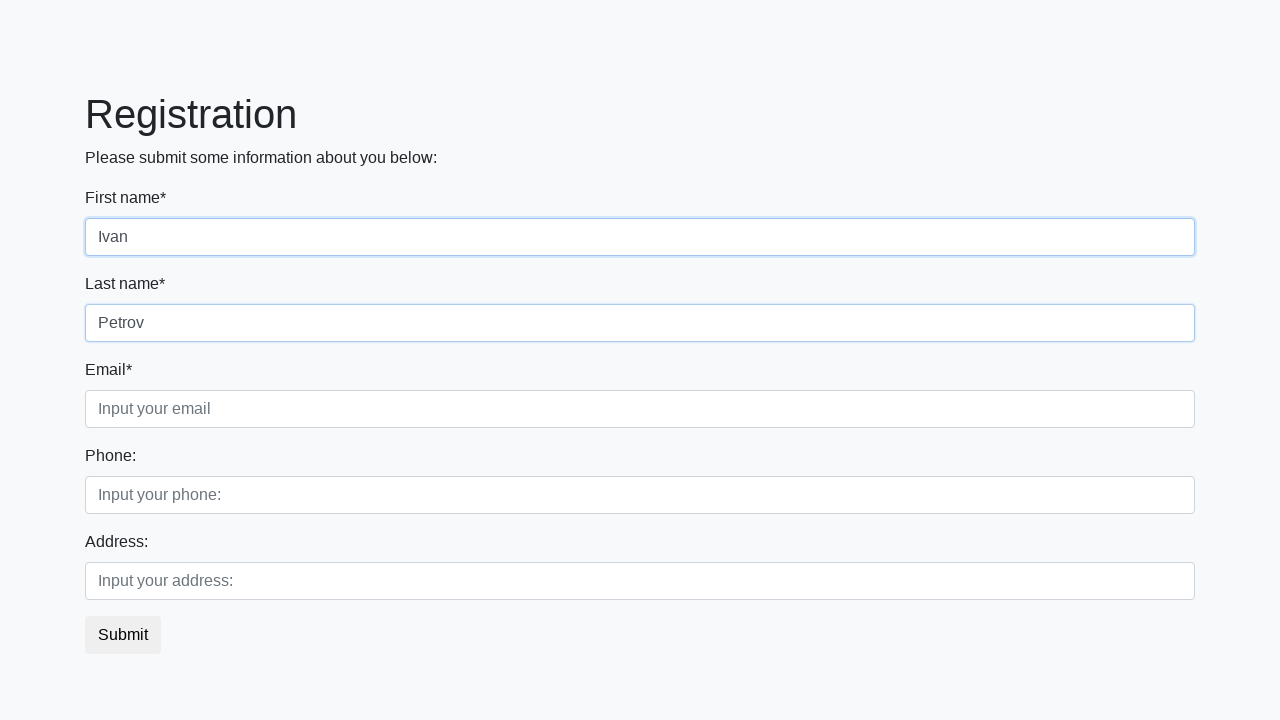

Filled email field with 'email@mail.ru' on input[placeholder='Input your email']
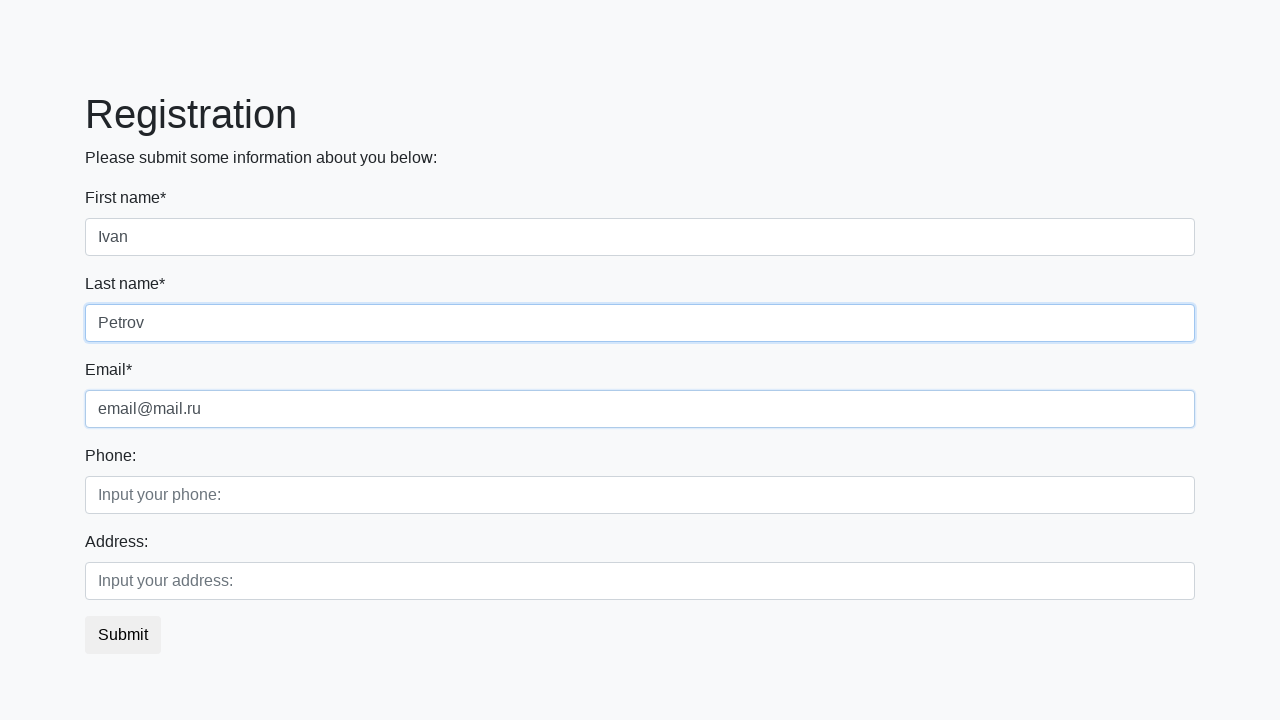

Clicked submit button to register at (123, 635) on button.btn
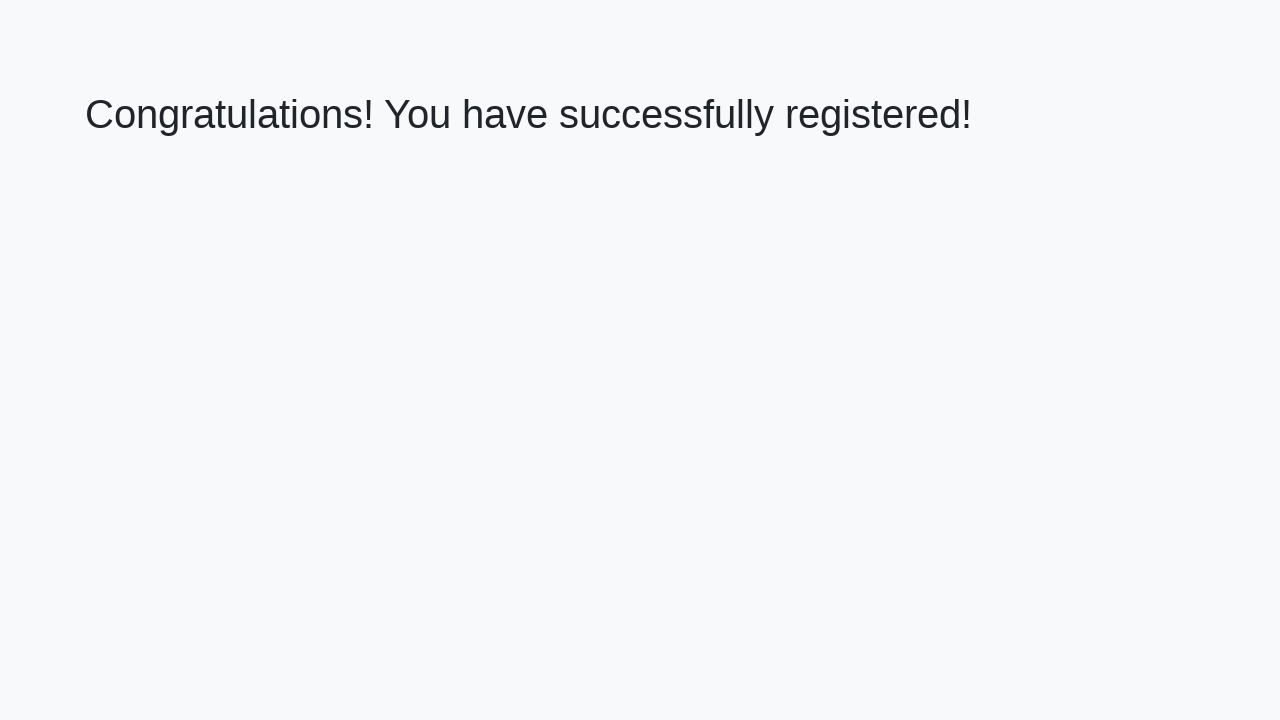

Success message appeared - registration completed
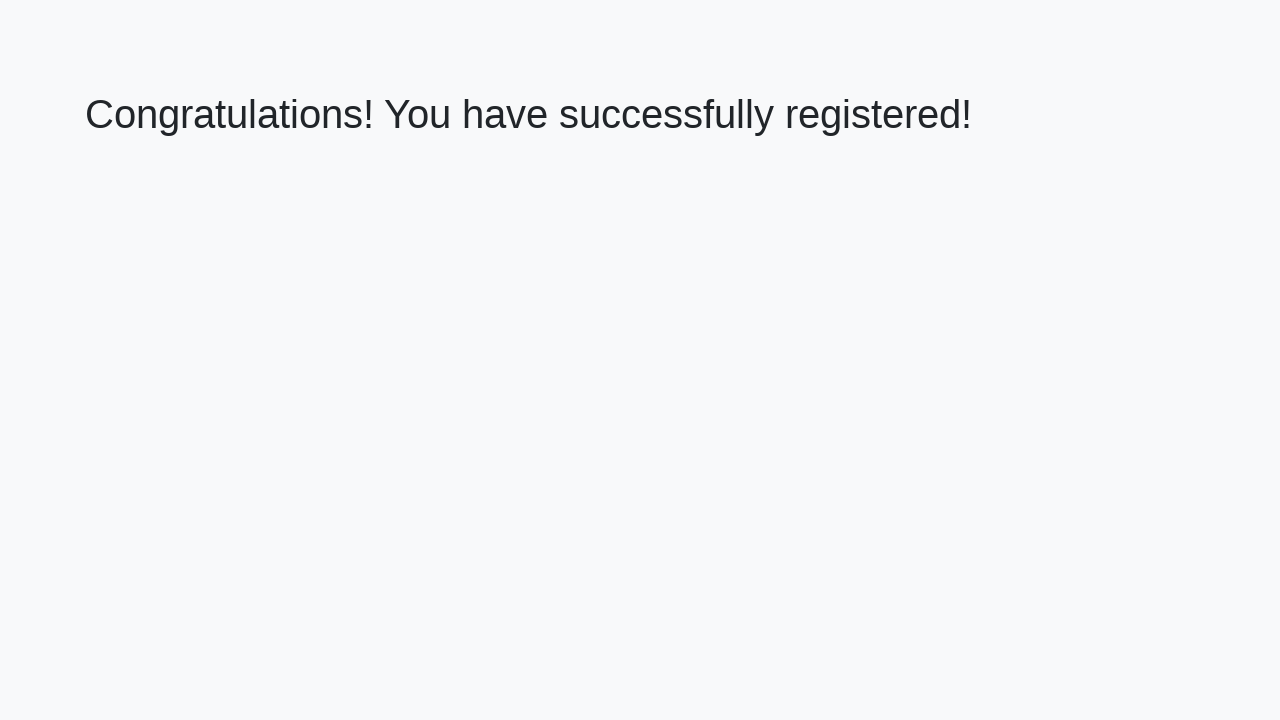

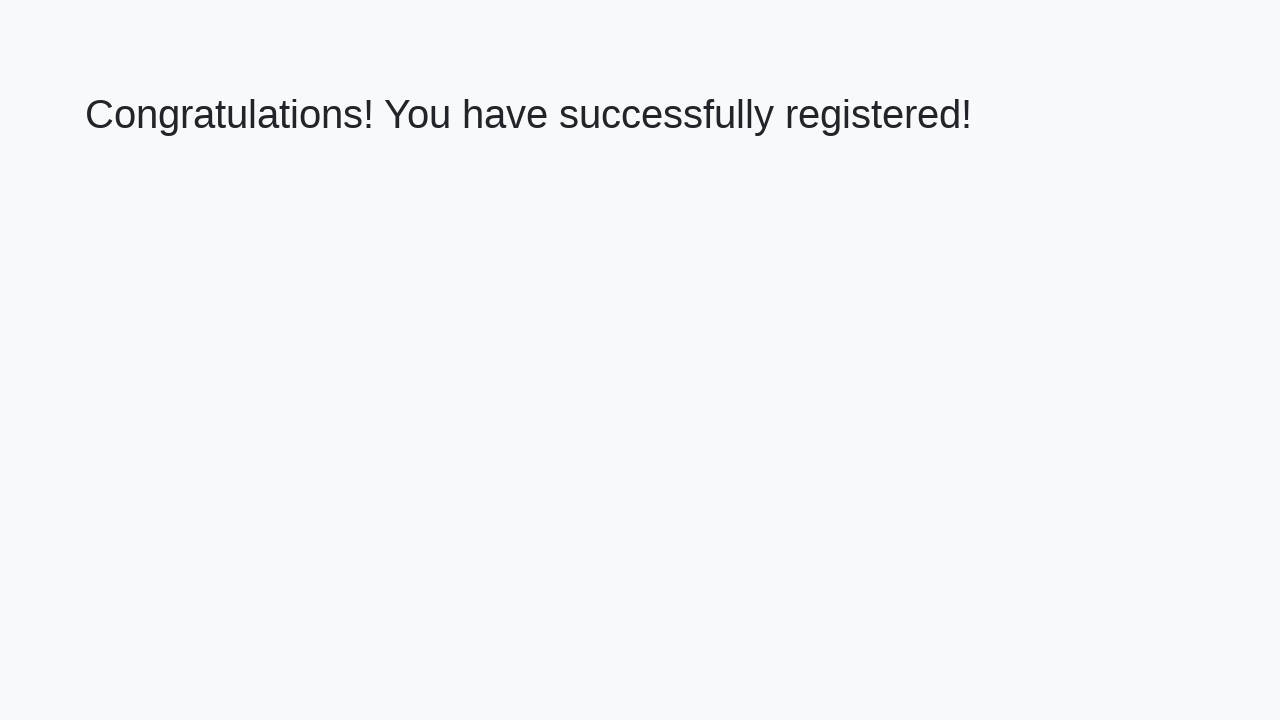